Tests a JavaScript prompt dialog by entering text into the prompt, accepting it, and verifying the entered text appears in the result

Starting URL: https://automationfc.github.io/basic-form/

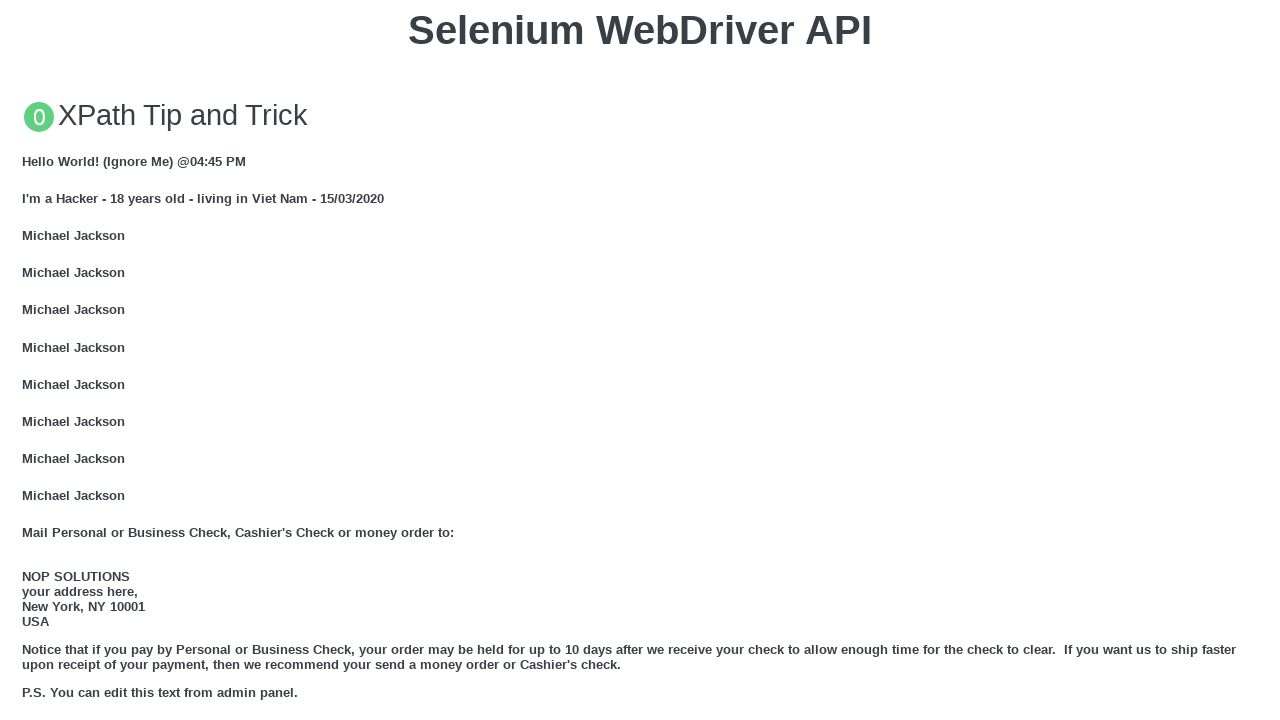

Set up dialog handler to accept prompt with text 'Automation FC'
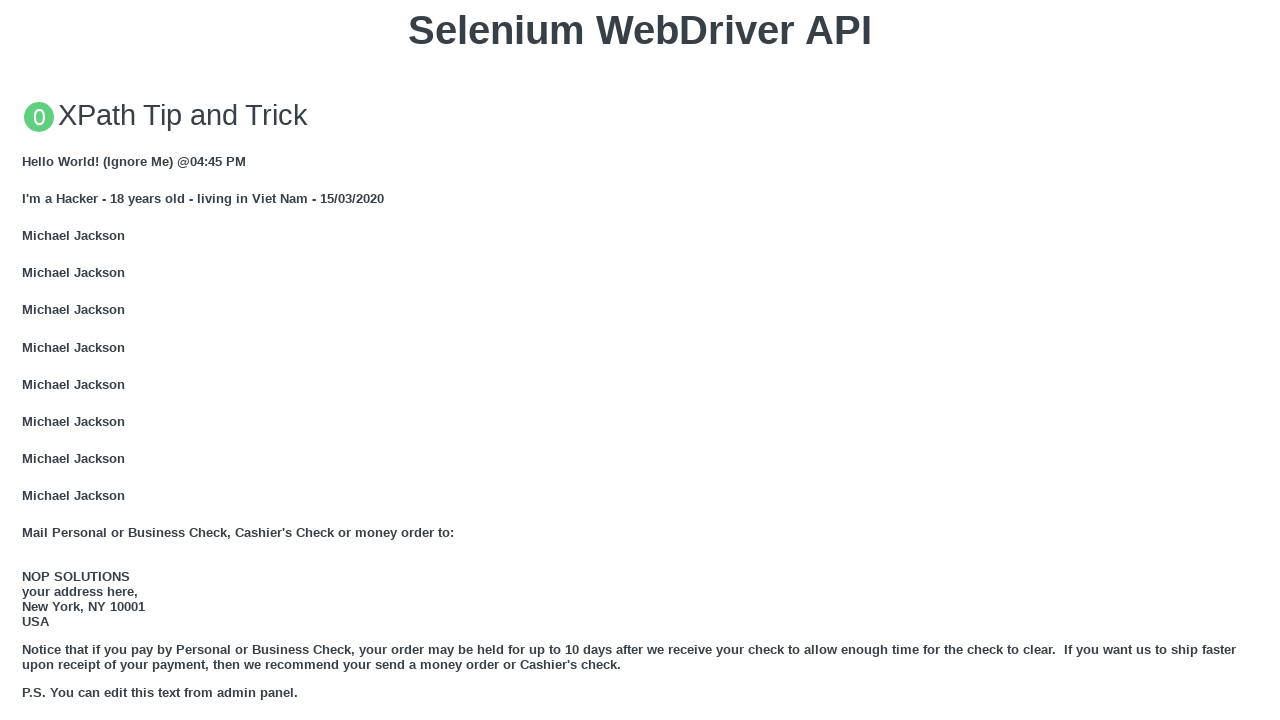

Clicked button to trigger JavaScript prompt dialog at (640, 360) on xpath=//button[text()='Click for JS Prompt']
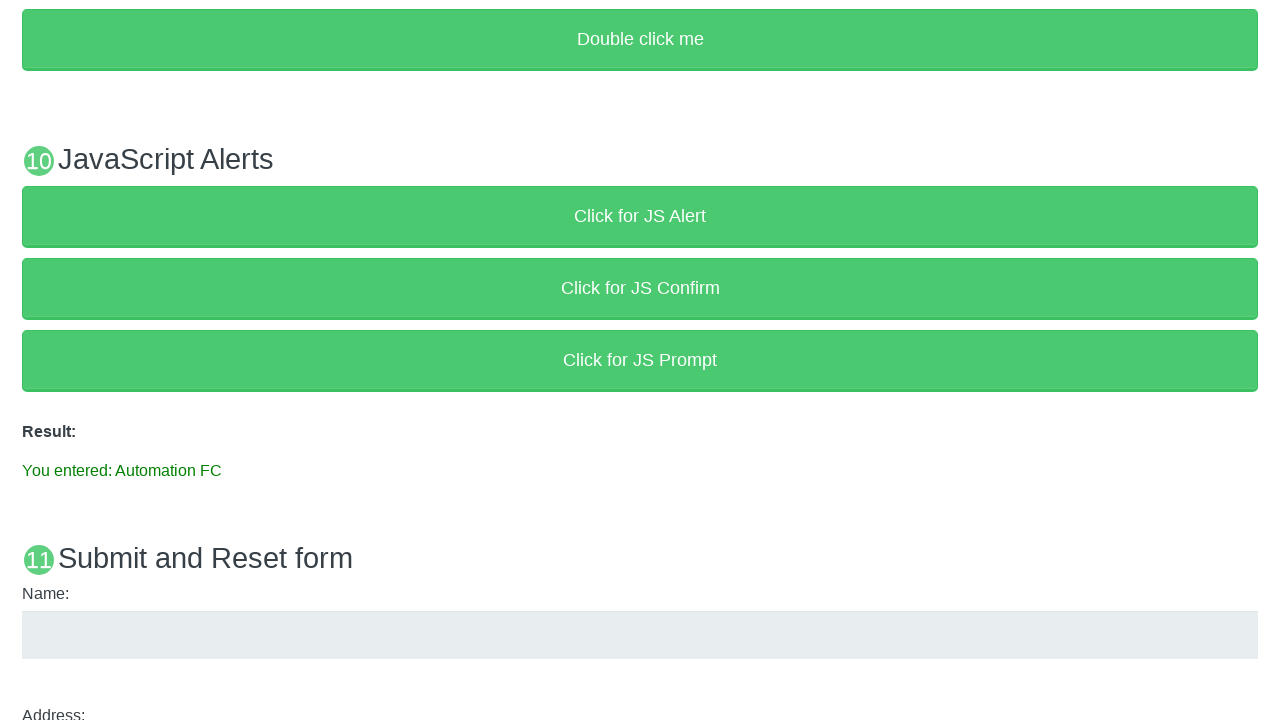

Result text element loaded after prompt was accepted
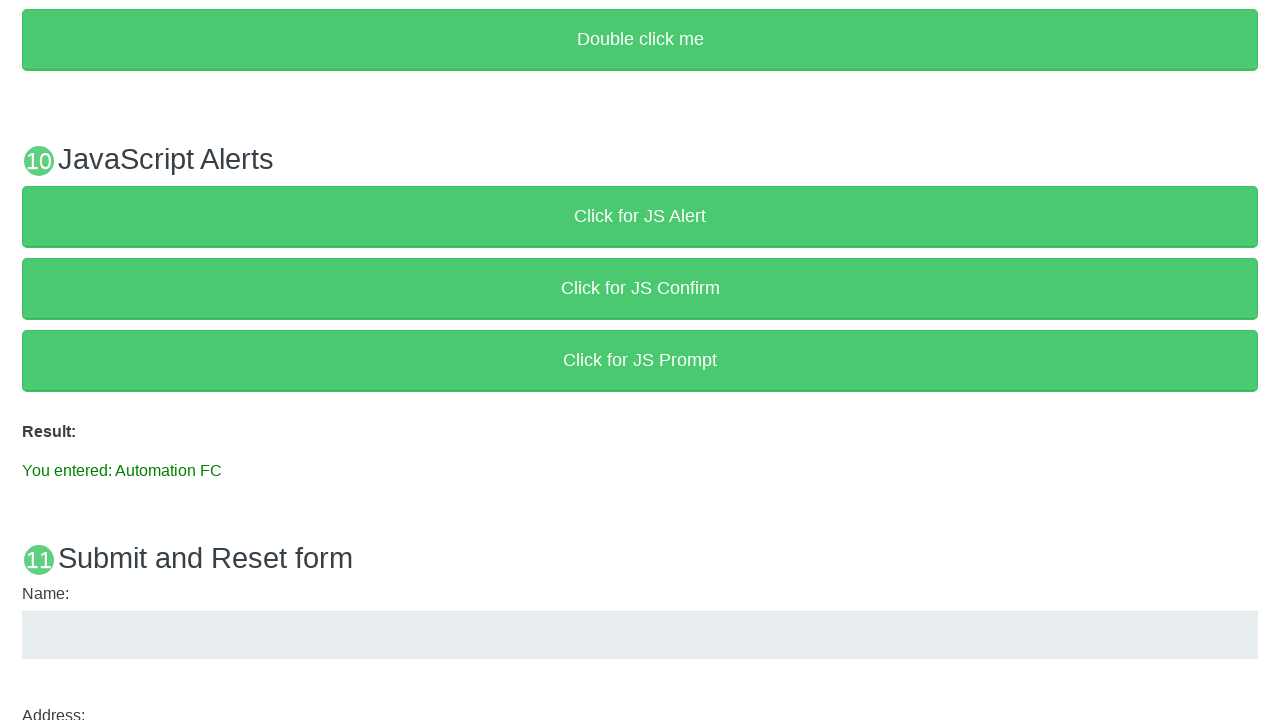

Verified result text matches expected output: 'You entered: Automation FC'
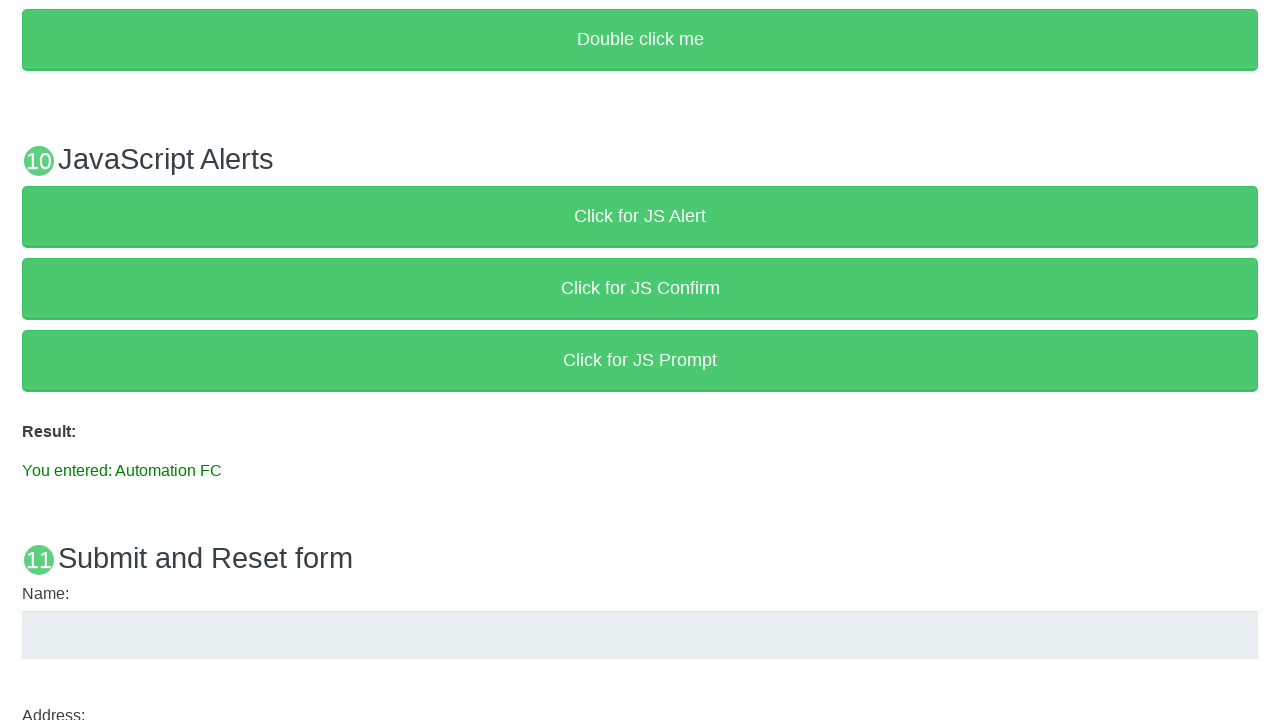

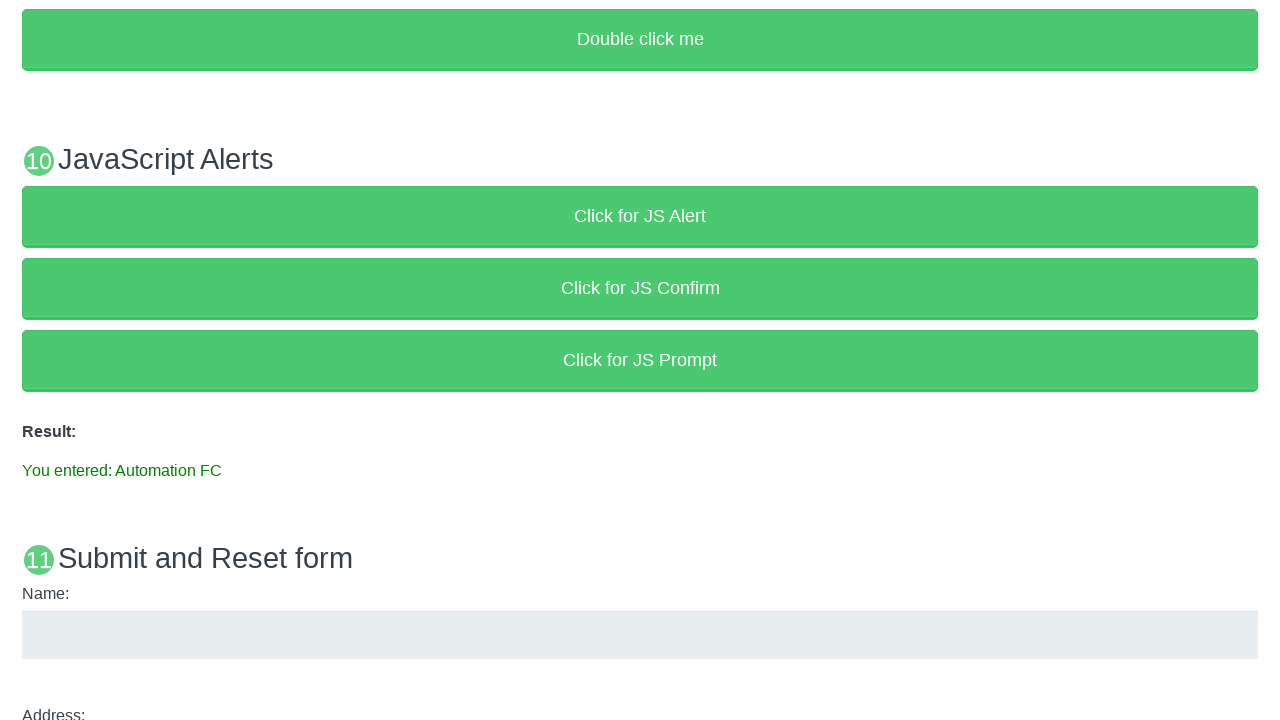